Tests calculator division by clicking number and operator buttons to perform 8 ÷ 2

Starting URL: https://www.calculator.net

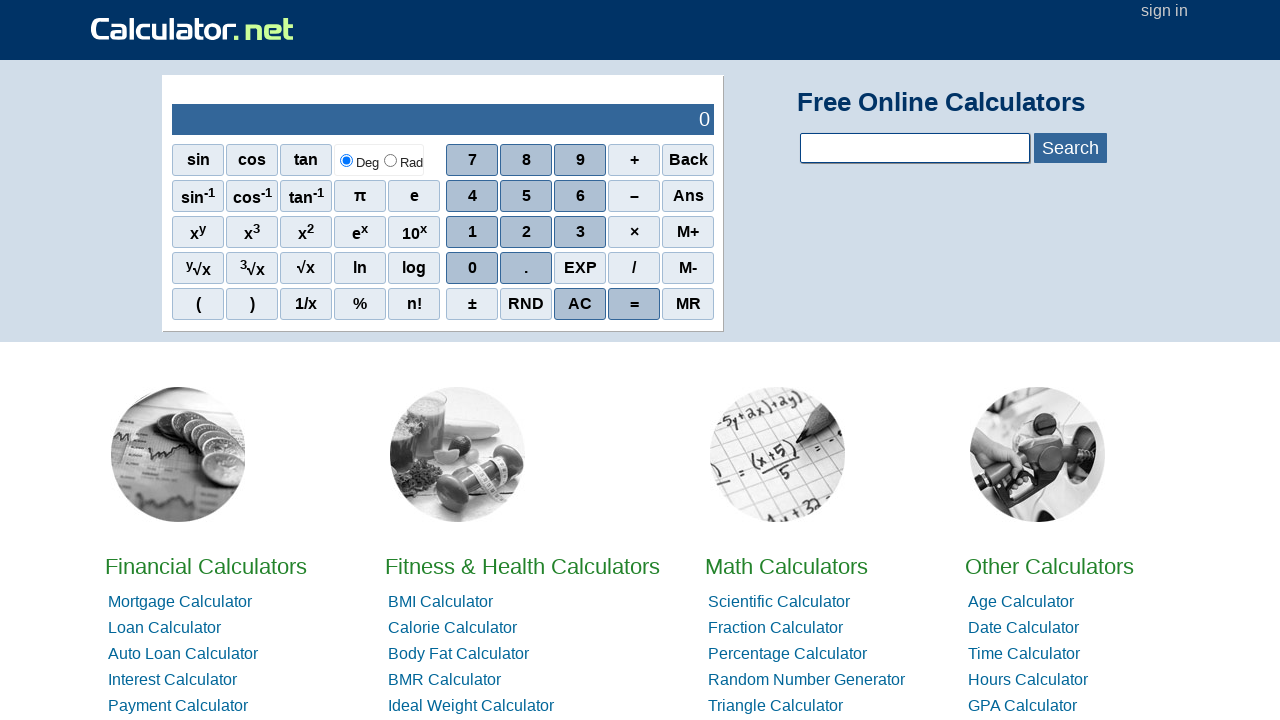

Clicked number 8 as first operand at (526, 160) on xpath=//span[.='8']
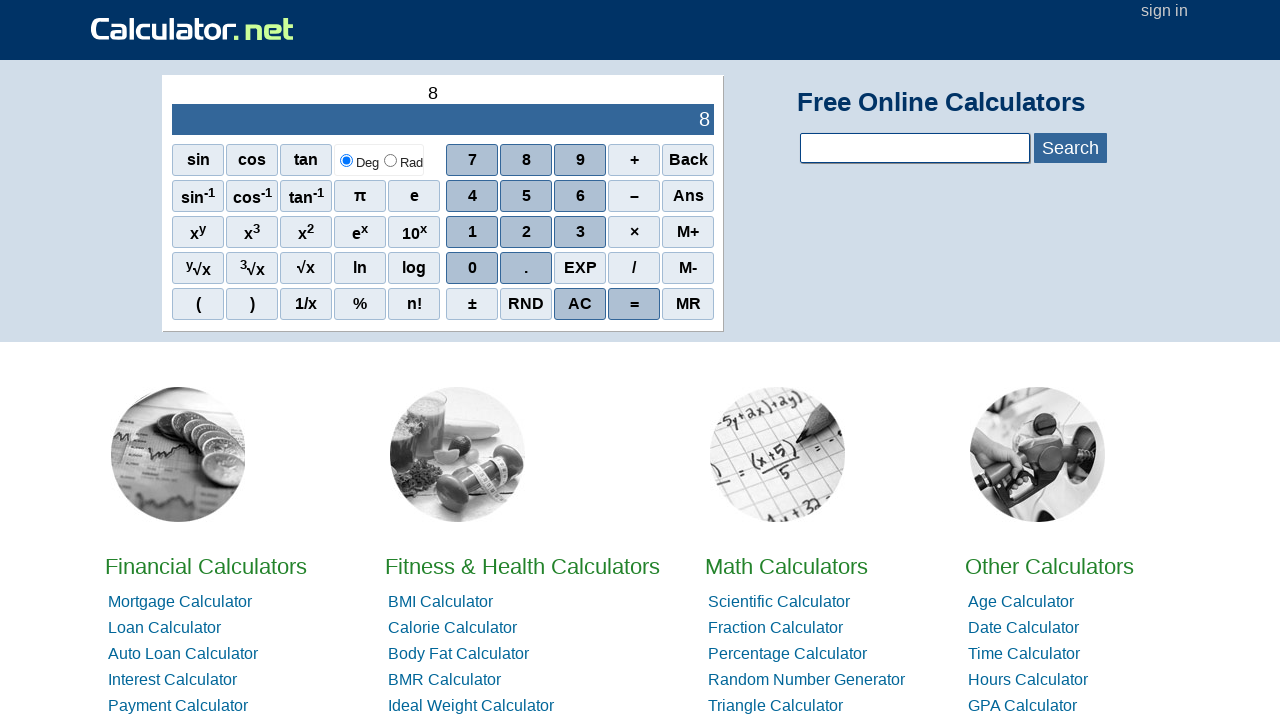

Clicked division operator at (634, 268) on xpath=//span[.='/']
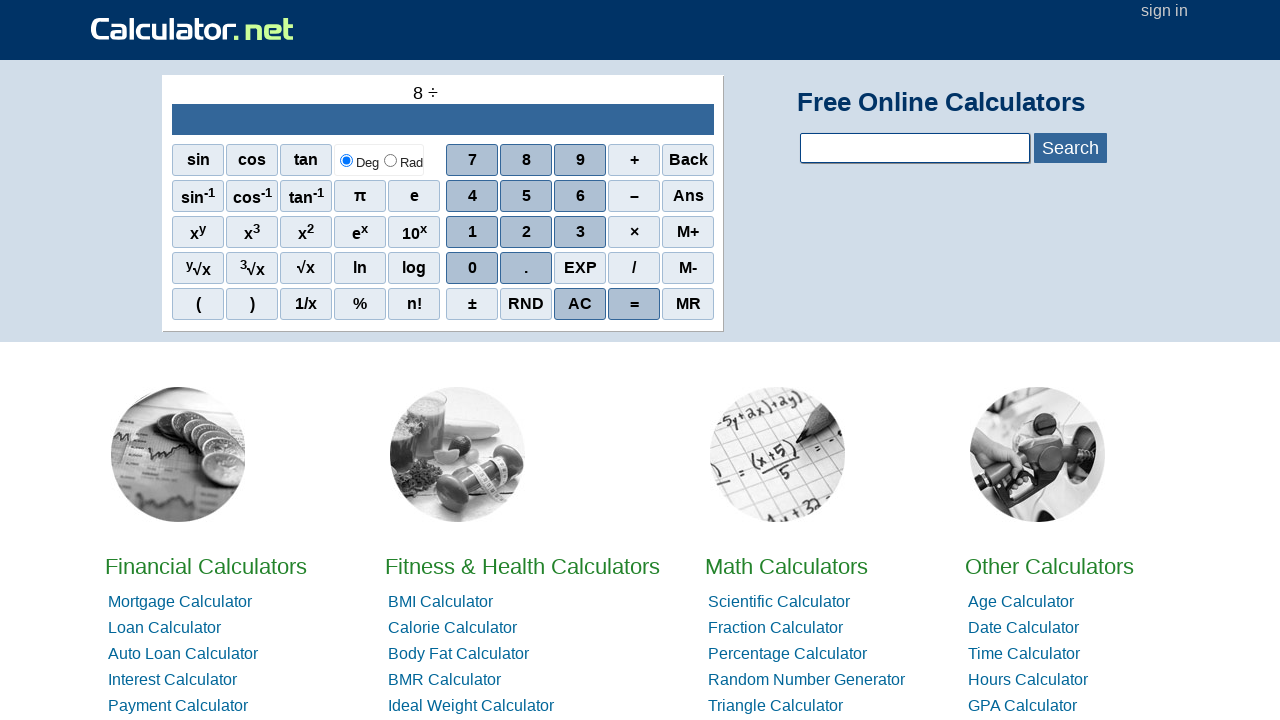

Clicked number 2 as second operand at (526, 232) on xpath=//span[.='2']
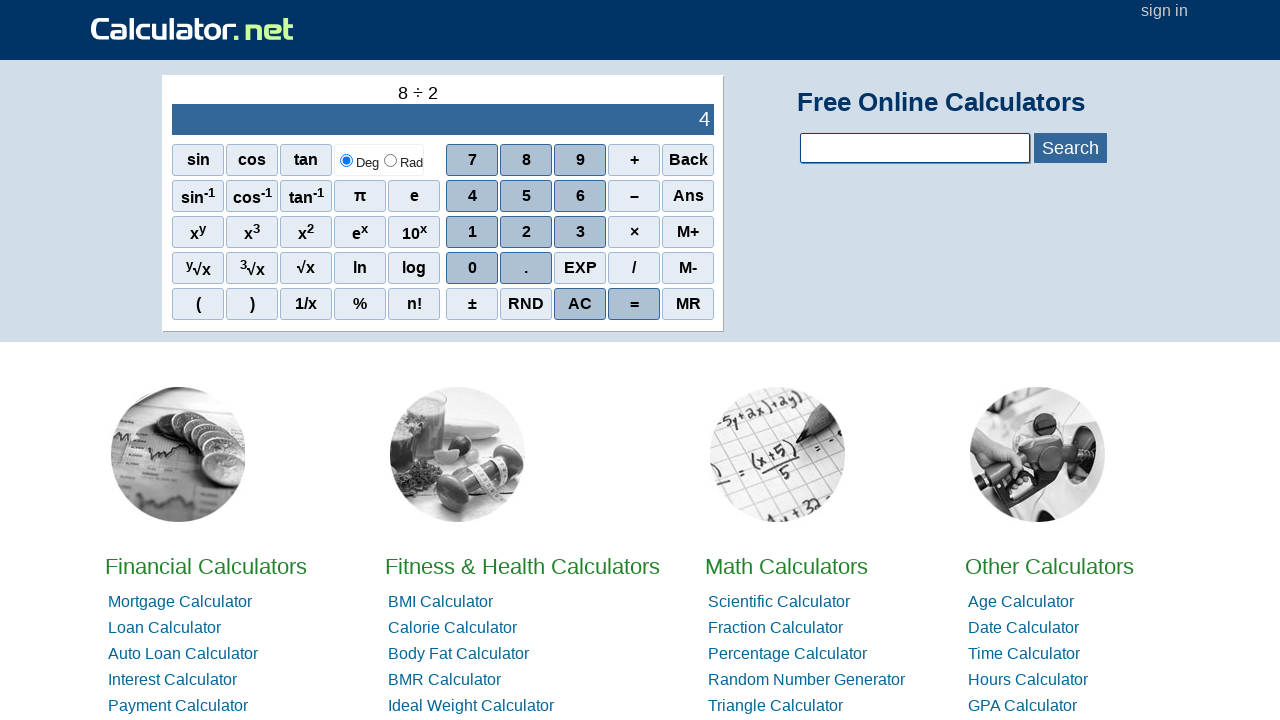

Result displayed in output field
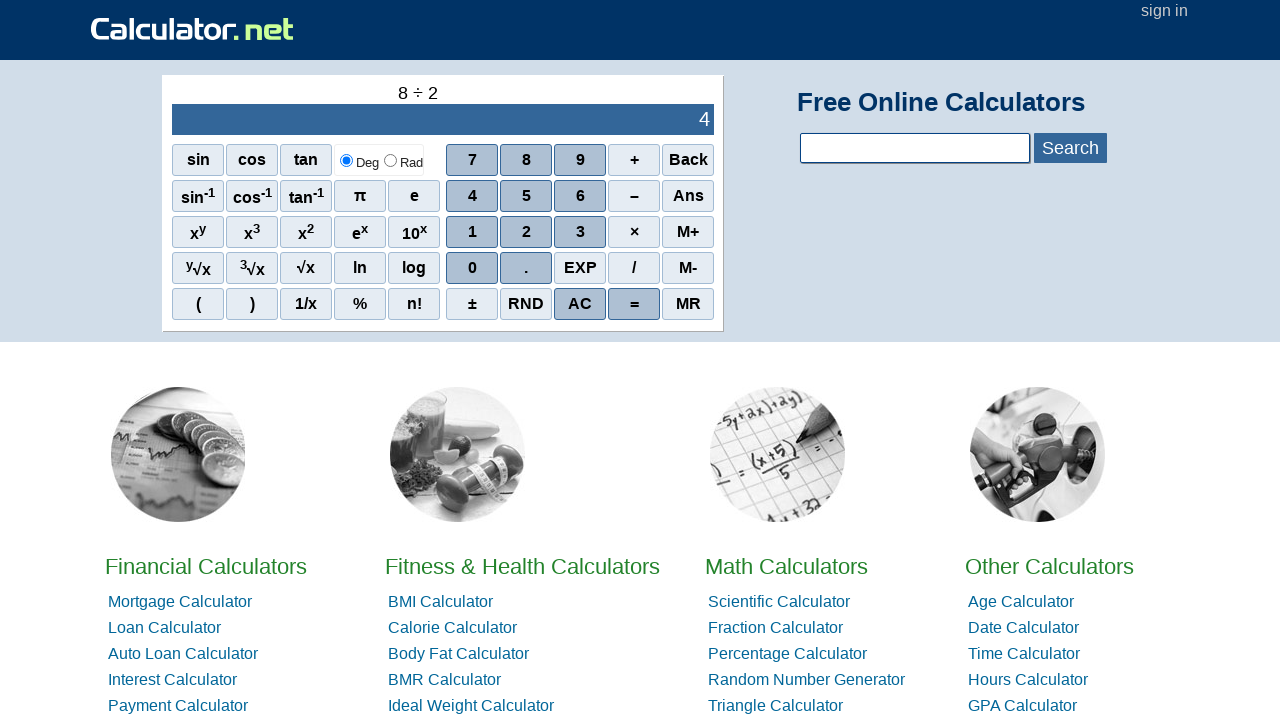

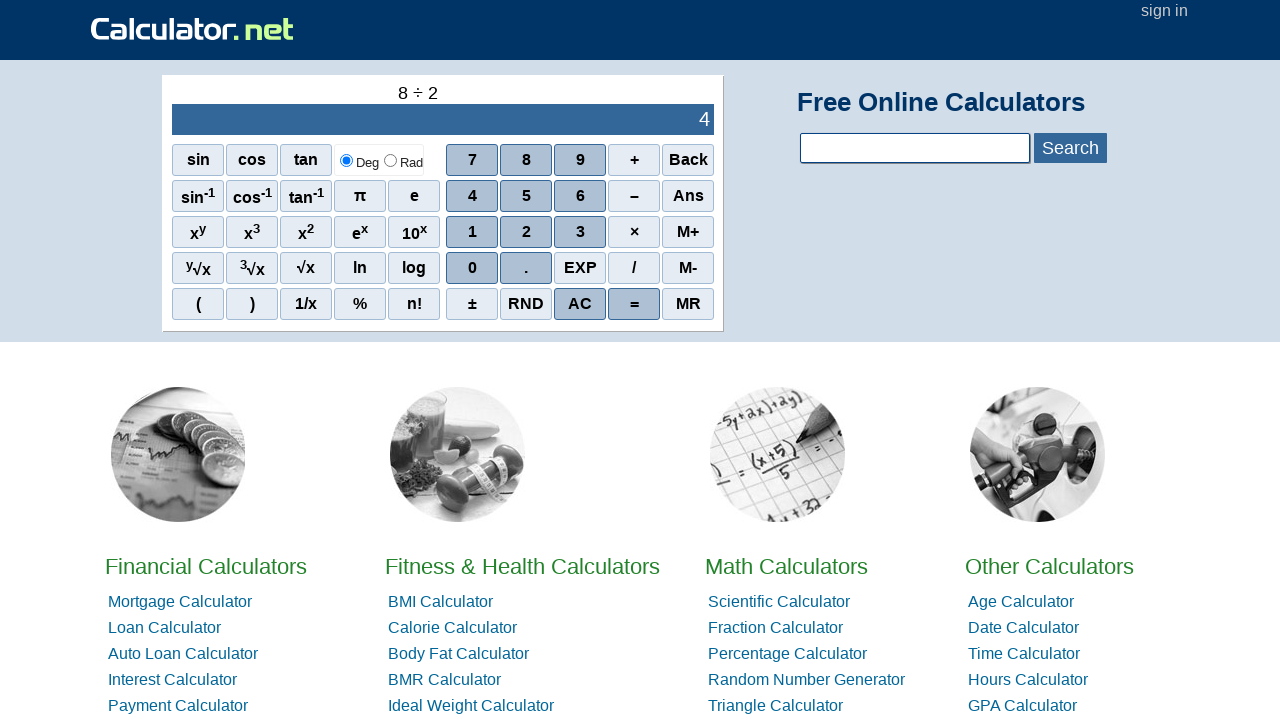